Tests jQuery UI demo page by switching to an iframe, filling an age input field, then navigating to the Draggable demo by clicking a link

Starting URL: http://jqueryui.com/tooltip/

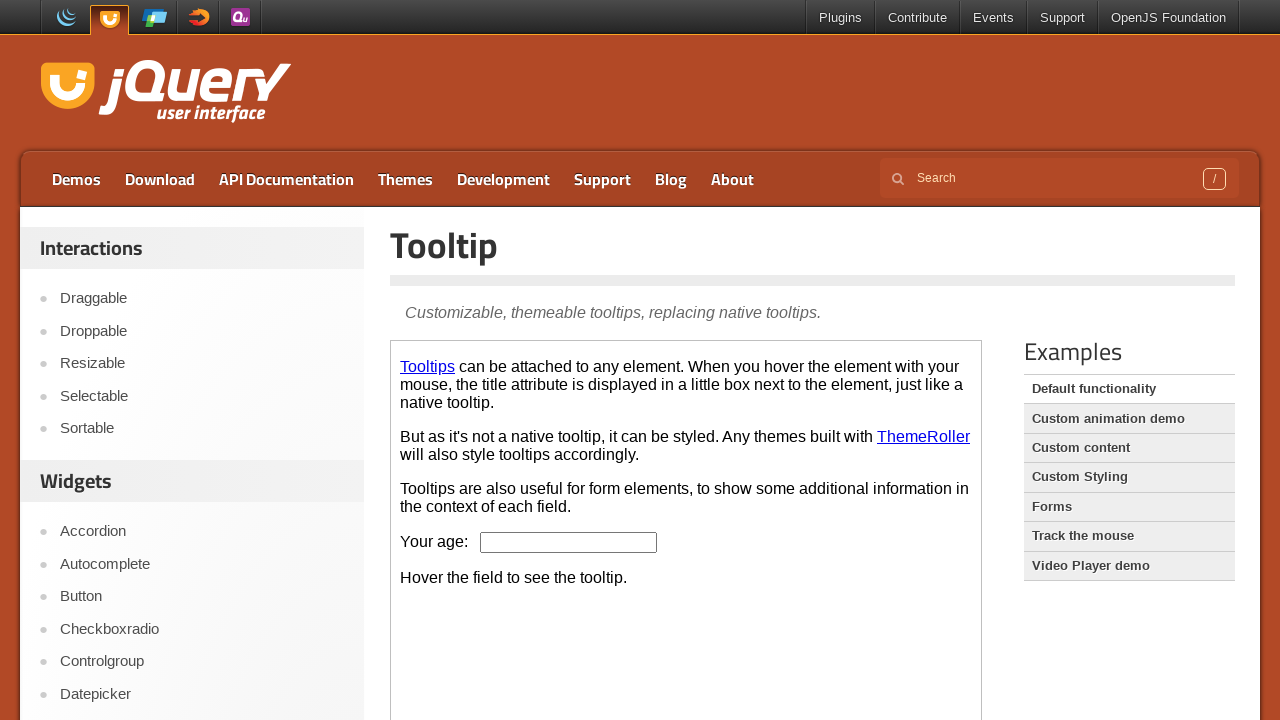

Located the content iframe
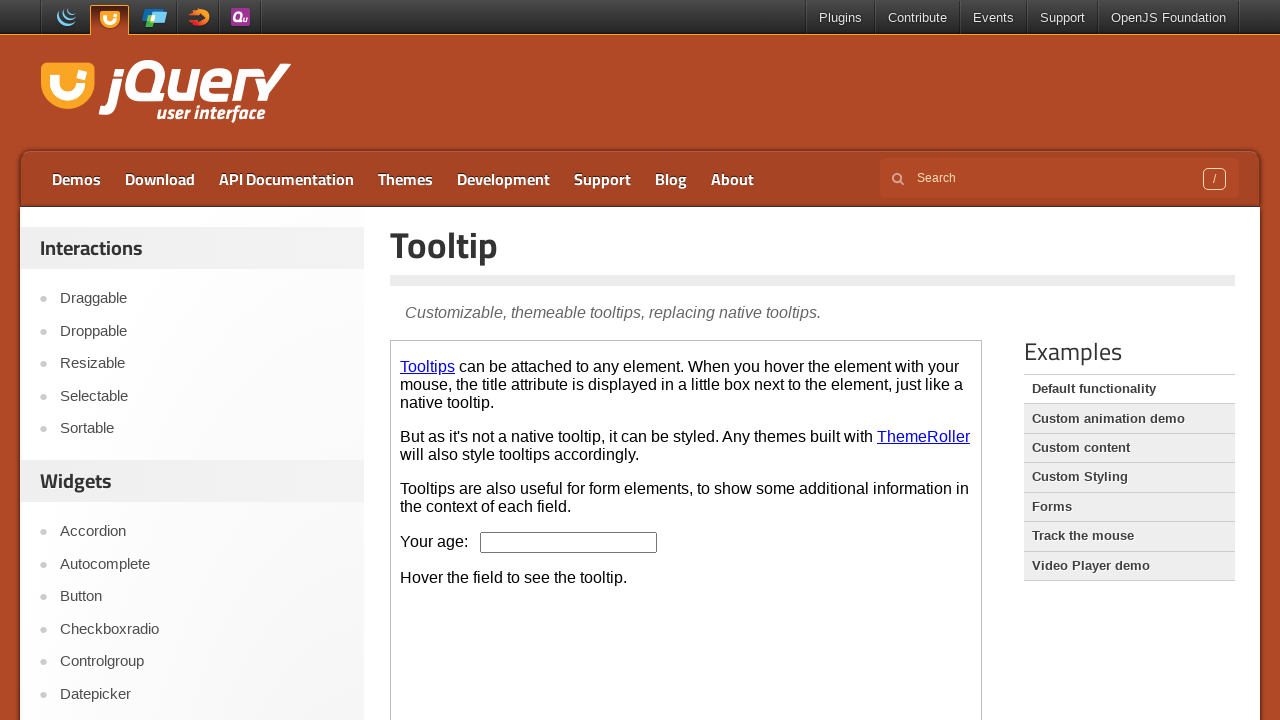

Filled age input field with '16' inside the iframe on xpath=//*[@id='content']/iframe >> internal:control=enter-frame >> #age
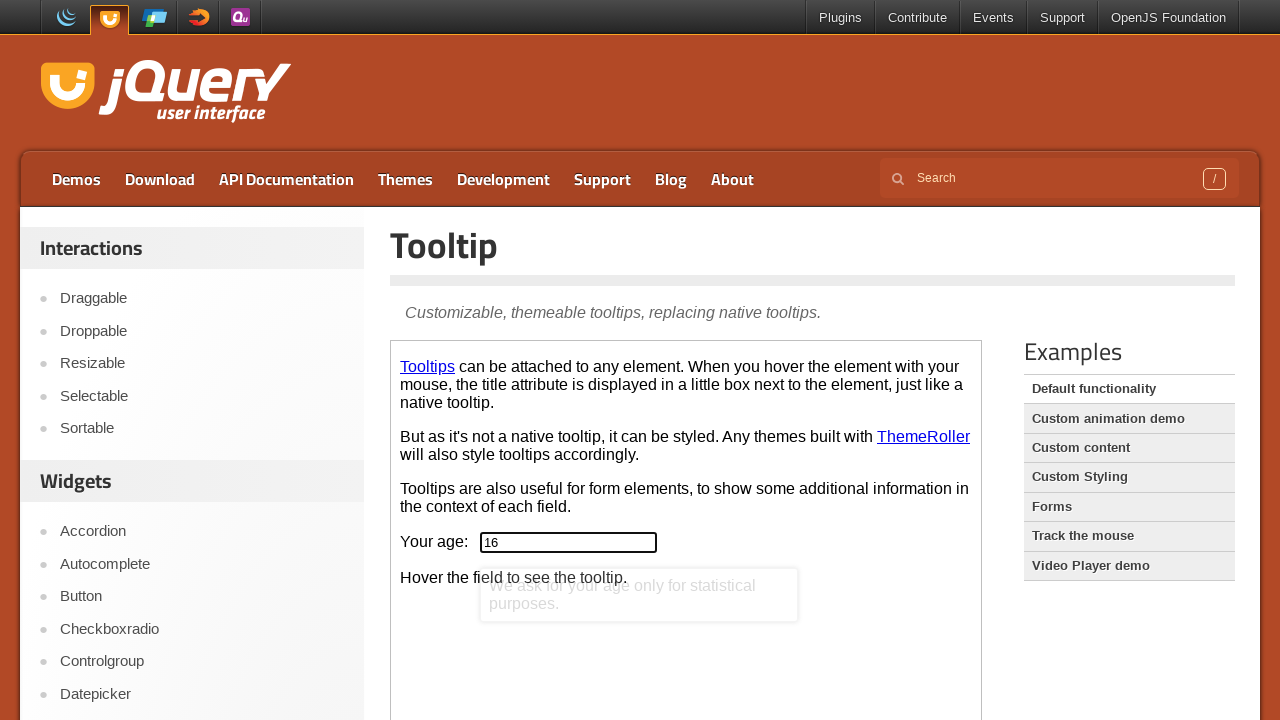

Clicked on the Draggable link to navigate to draggable demo at (202, 299) on text=Draggable
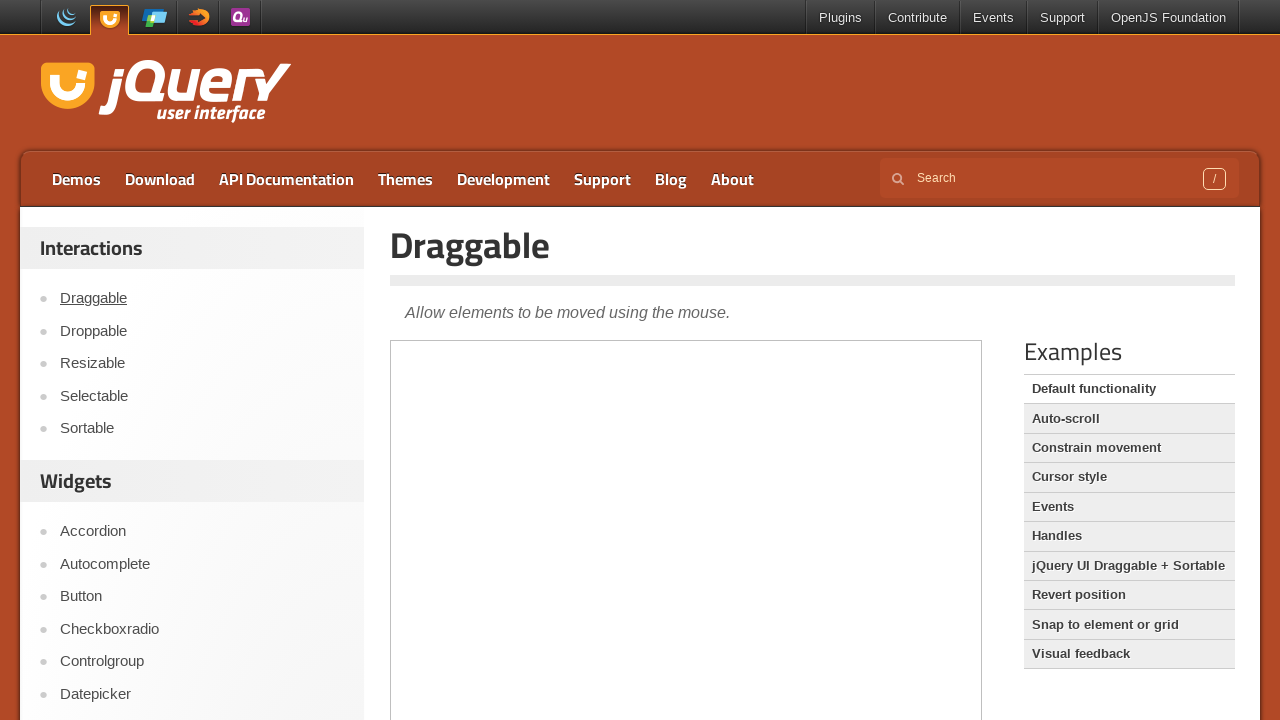

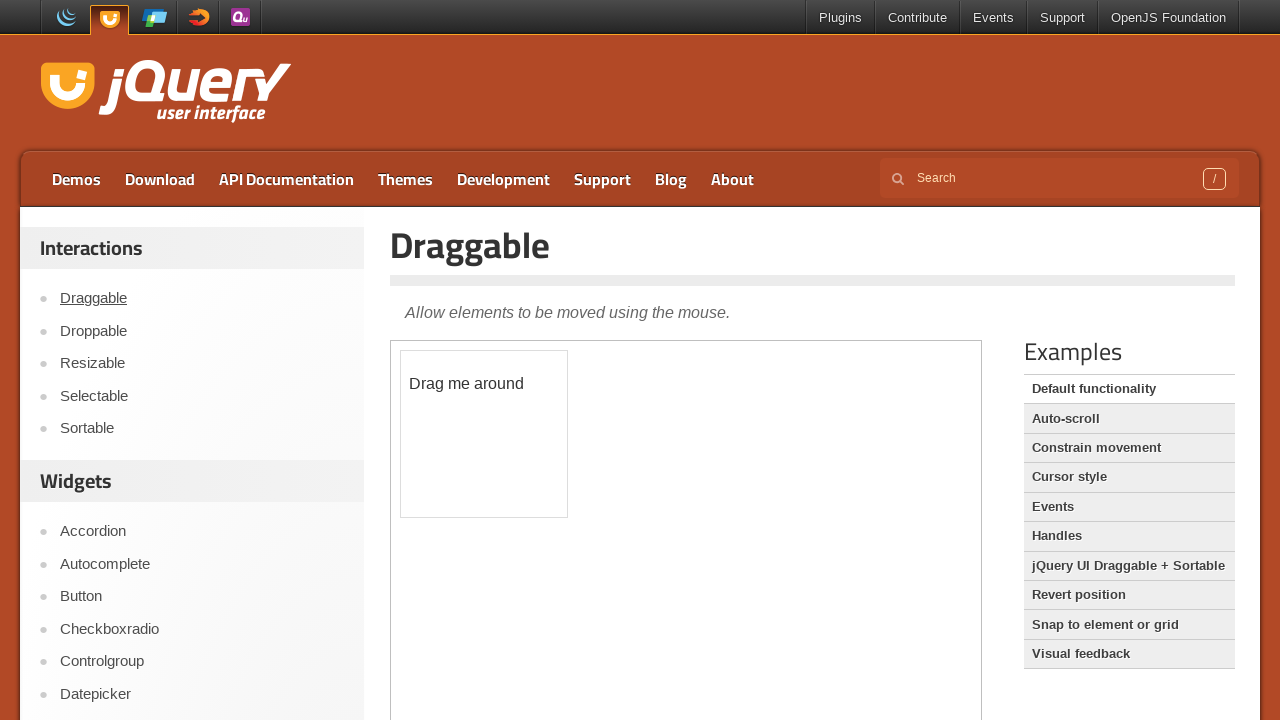